Fills a text input field on a practice form and interacts with links on the page

Starting URL: https://www.techlistic.com/p/selenium-practice-form.html

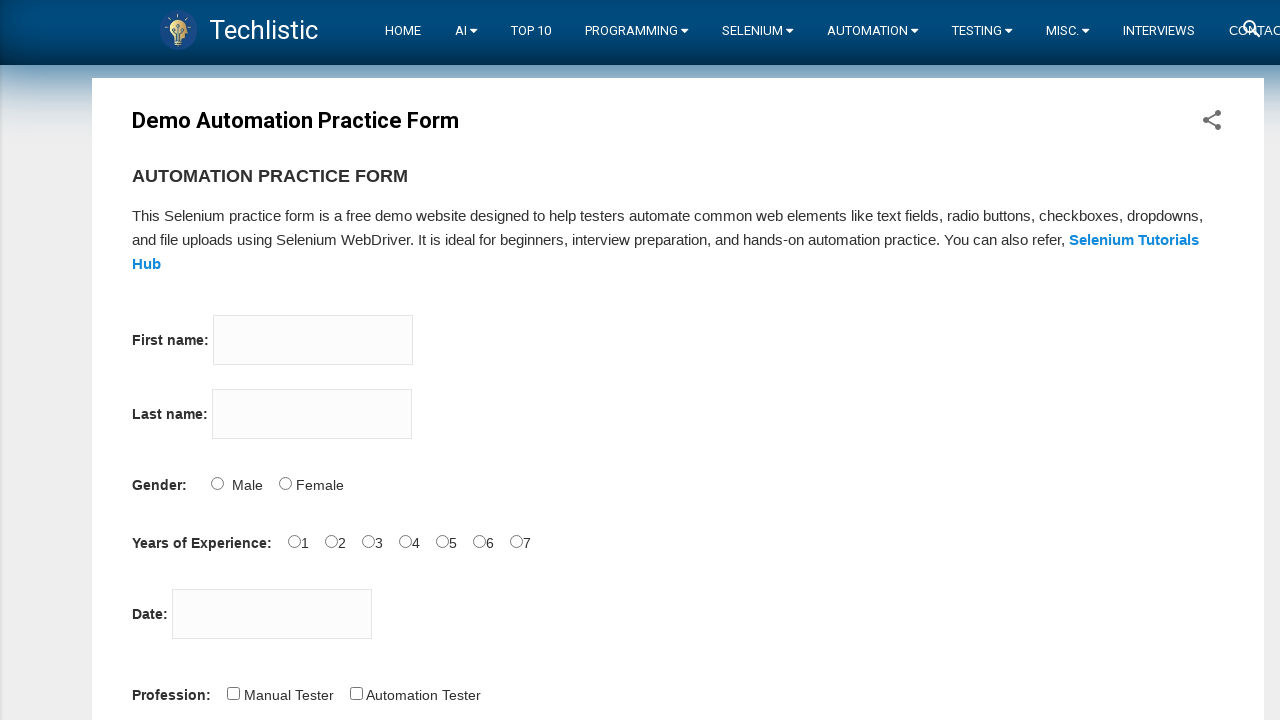

Filled the first text input field with 'Sagandeep' on //input[@type='text']
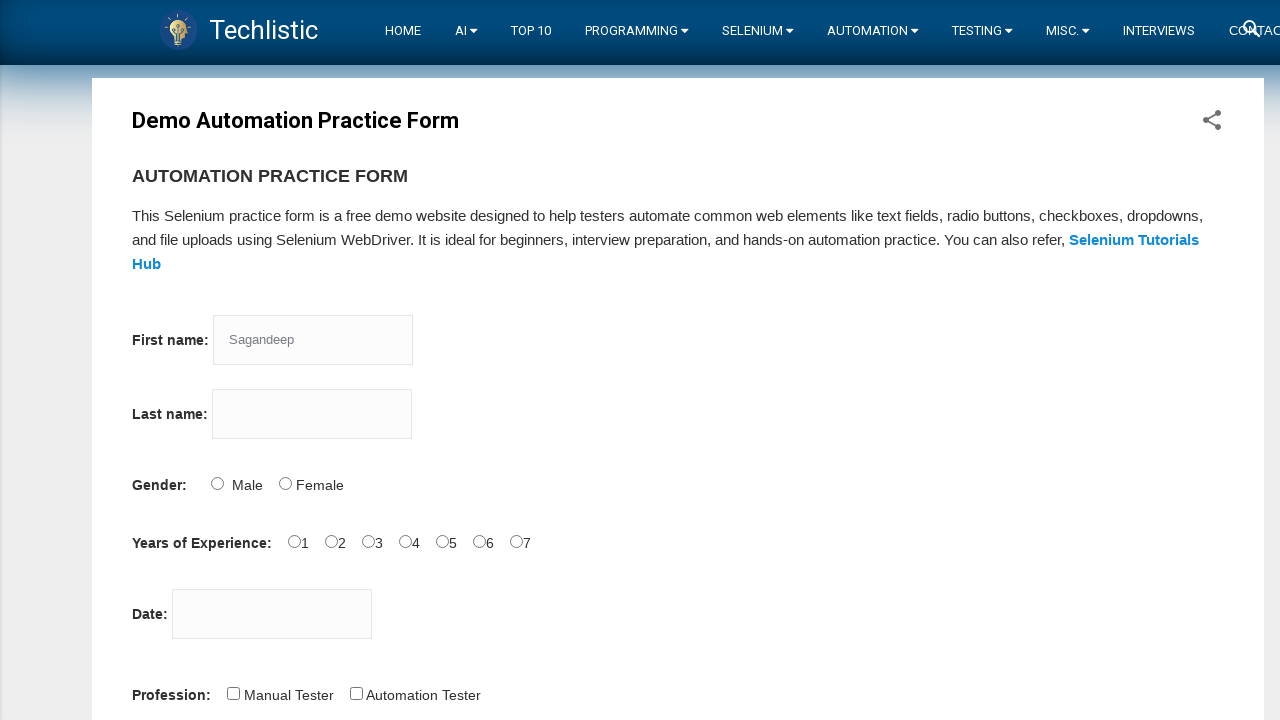

Retrieved all links on the page
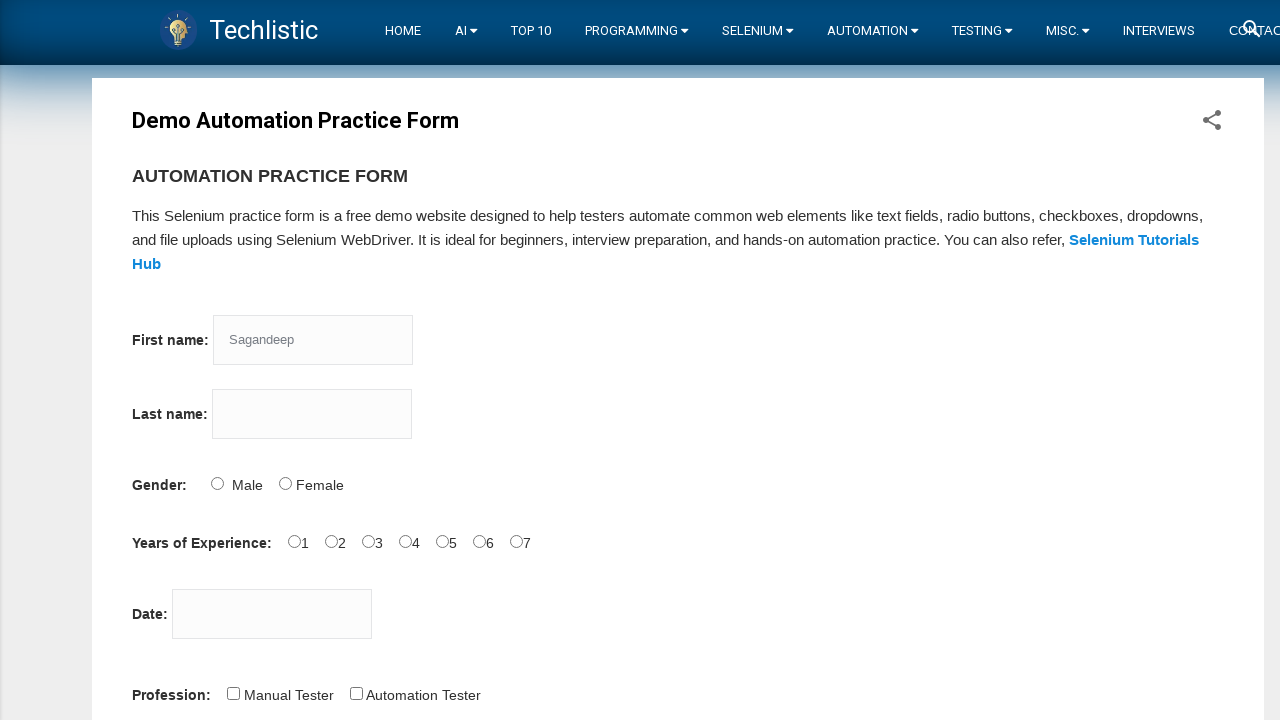

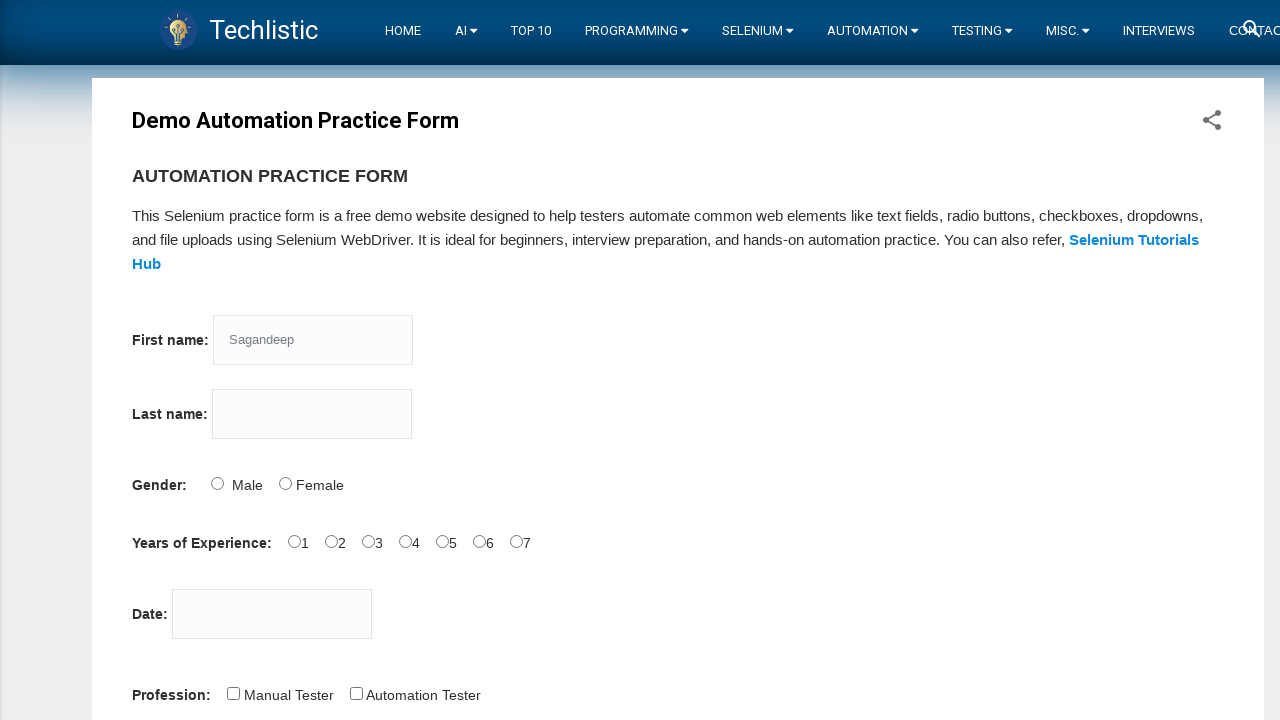